Tests a form submission workflow by extracting a value from an image attribute, calculating a mathematical result, filling in an answer field, checking a checkbox, clicking a radio button, and submitting the form

Starting URL: http://suninjuly.github.io/get_attribute.html

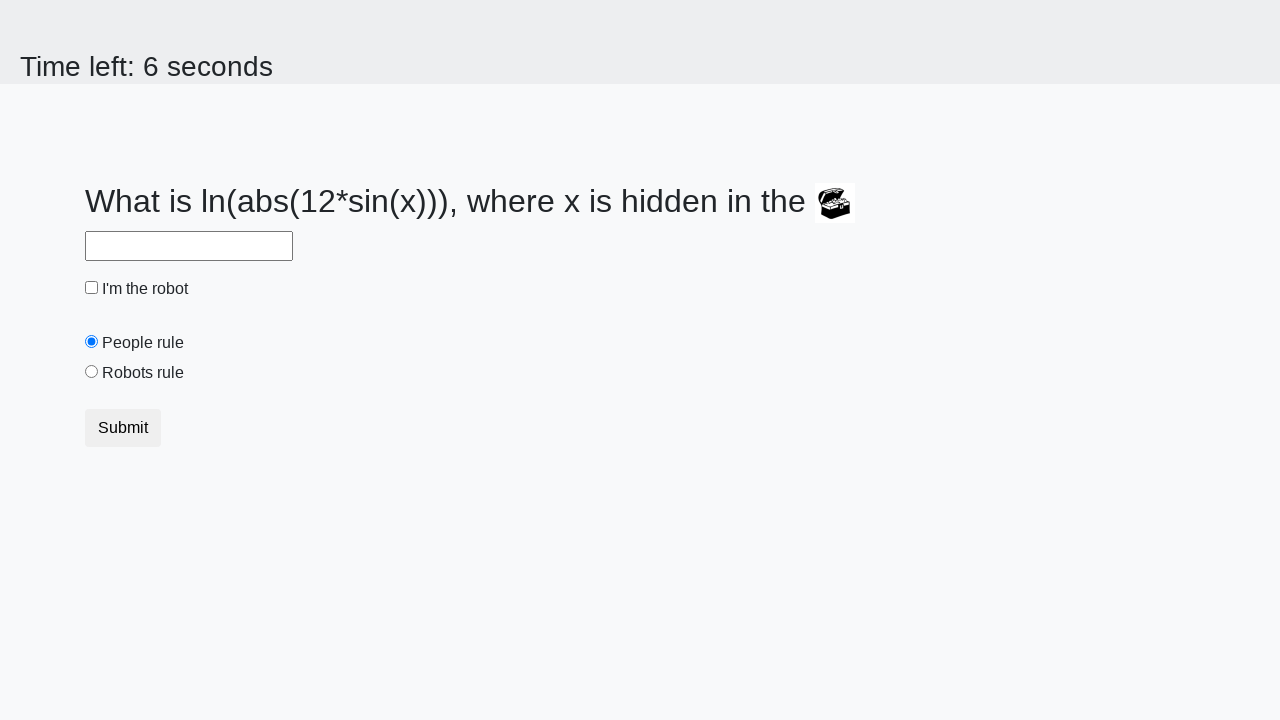

Located treasure image element
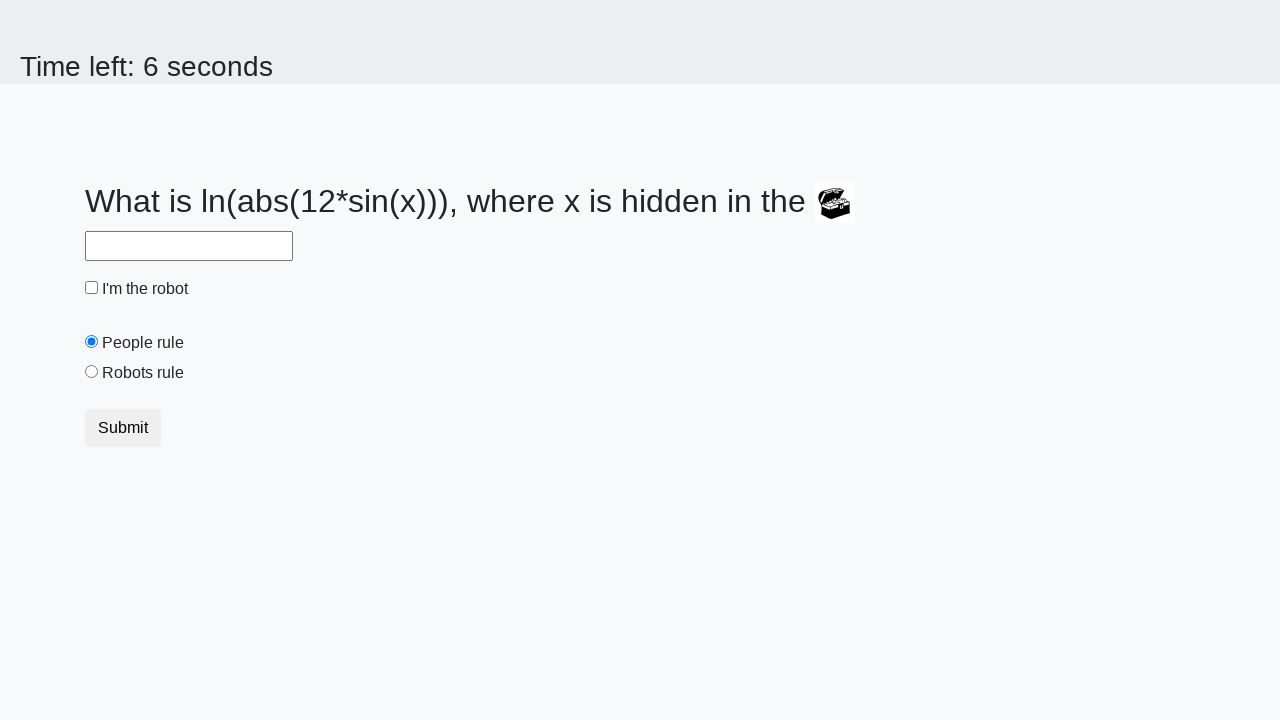

Extracted valuex attribute from treasure image
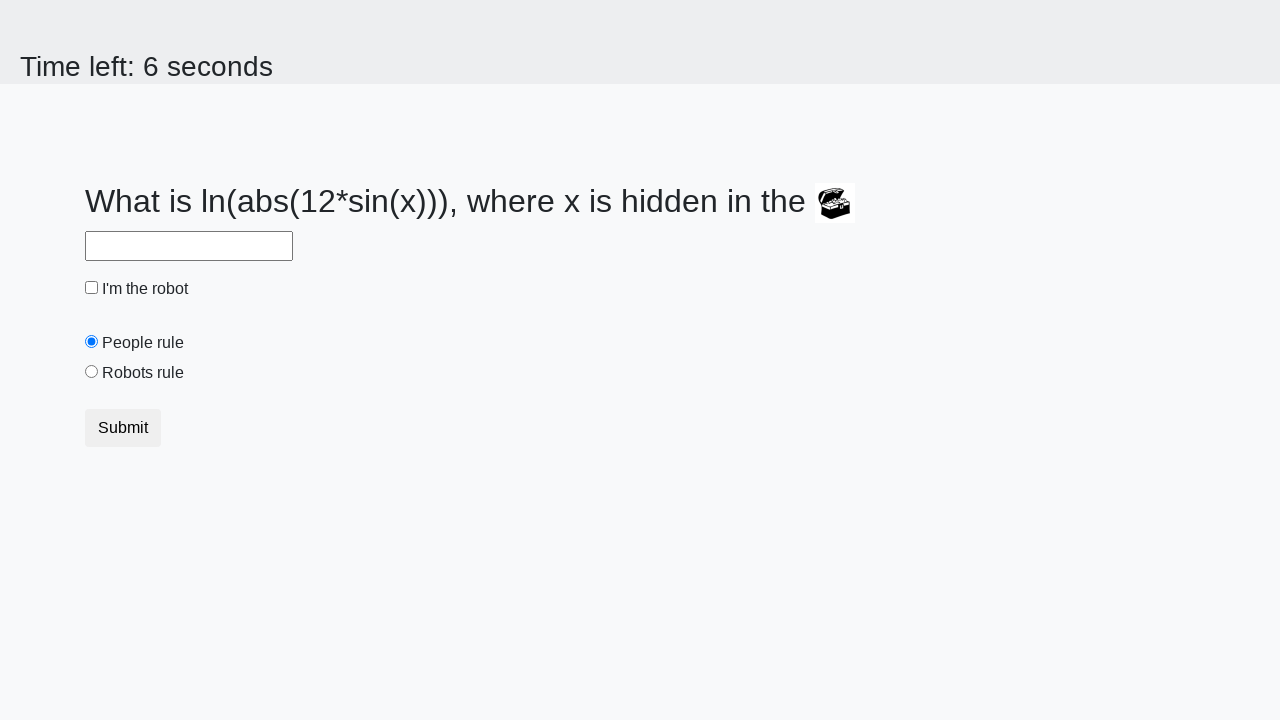

Calculated mathematical result: 1.9286171585482006
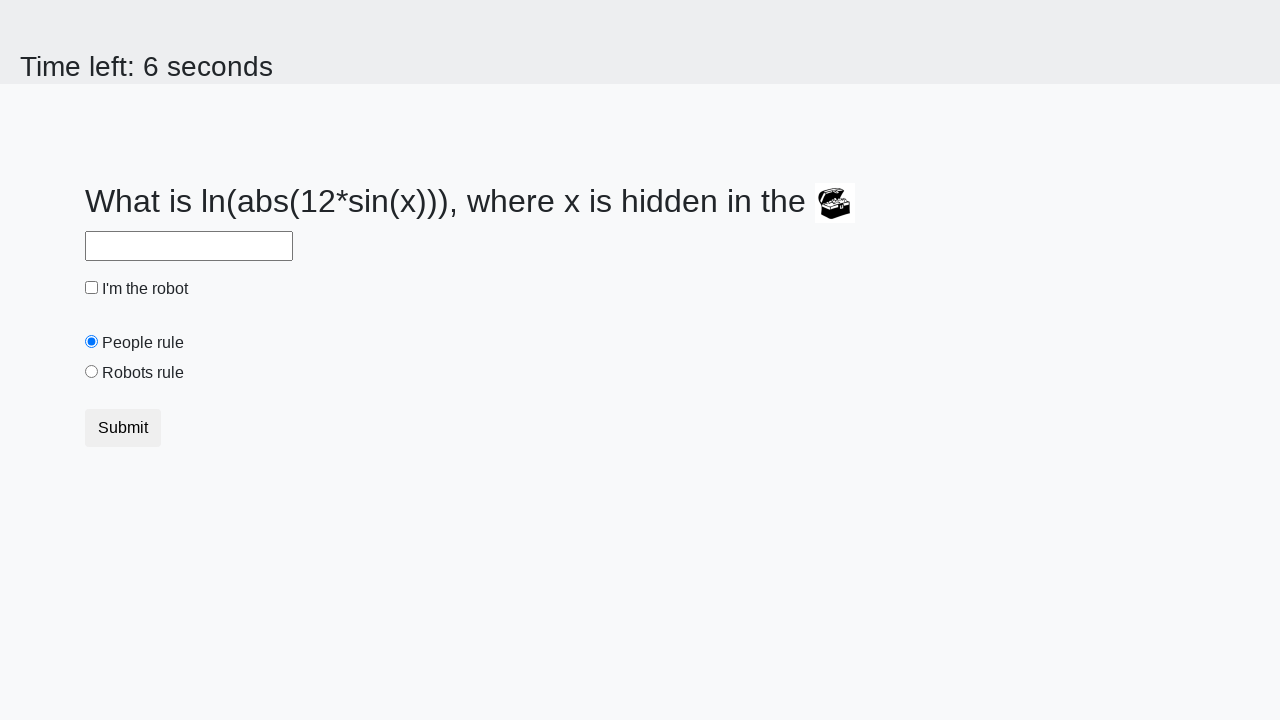

Filled answer field with calculated value on #answer
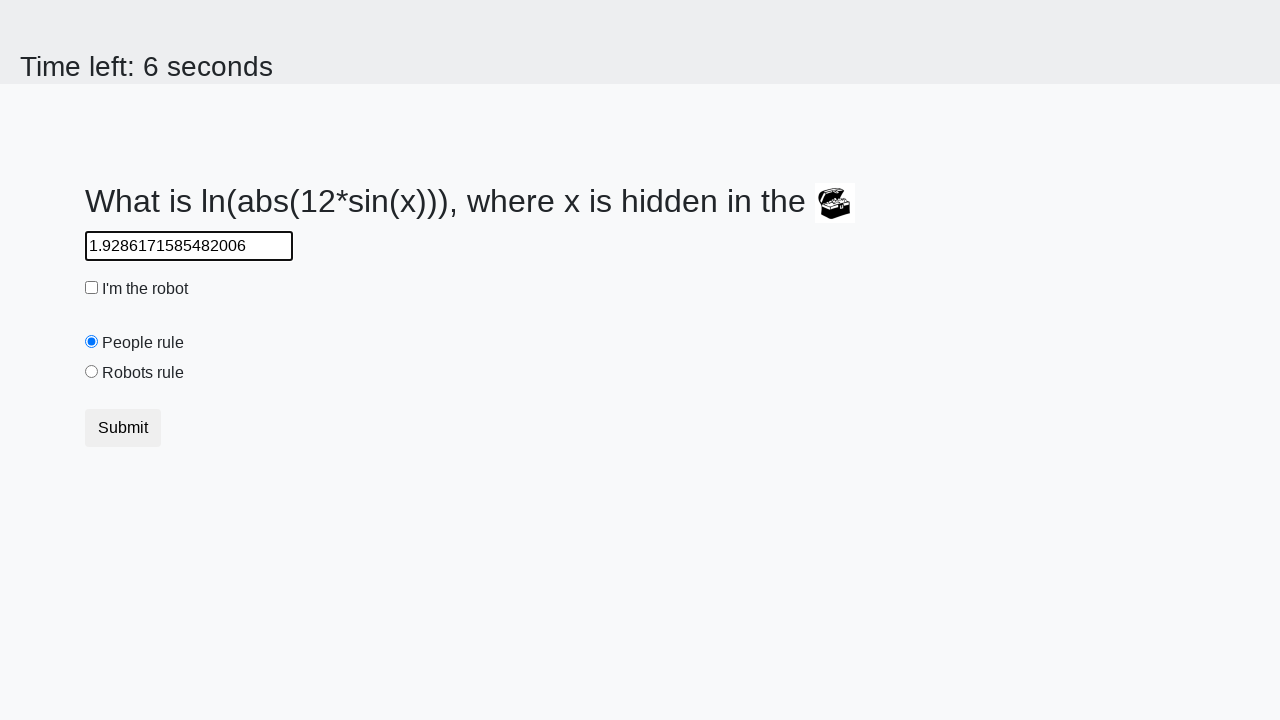

Checked the robot checkbox at (92, 288) on #robotCheckbox
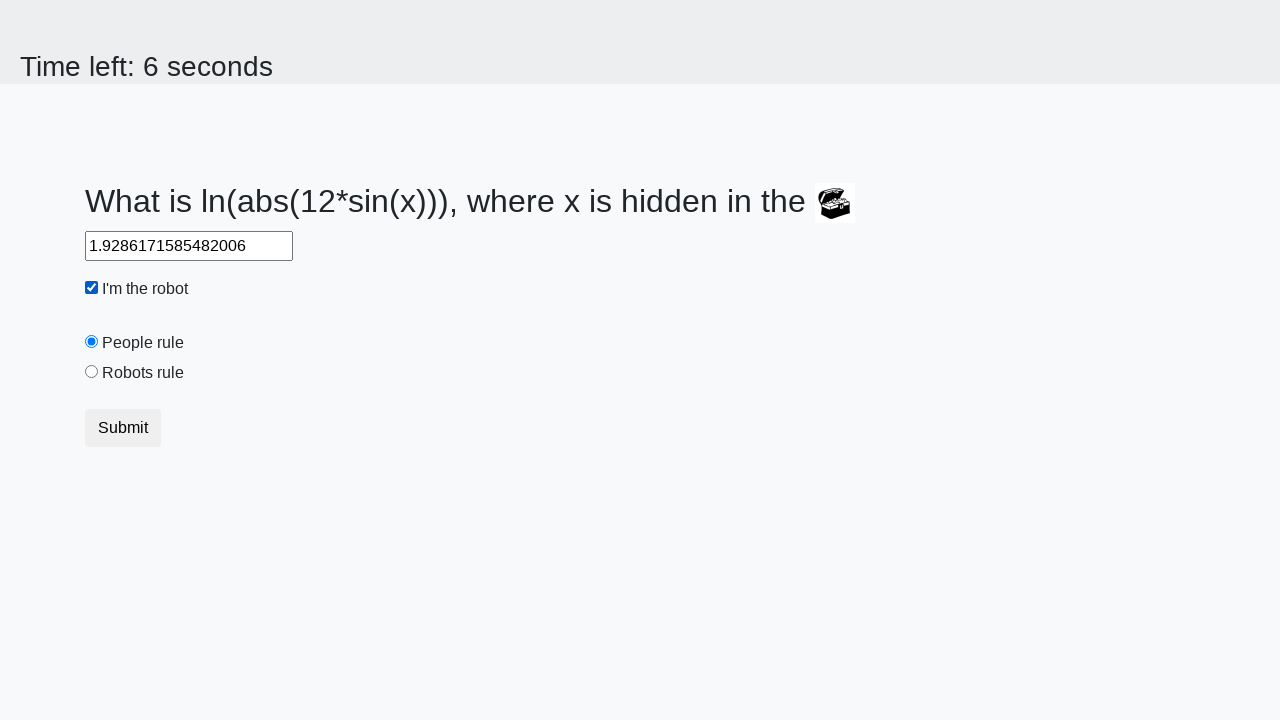

Clicked the robots rule radio button at (92, 372) on #robotsRule
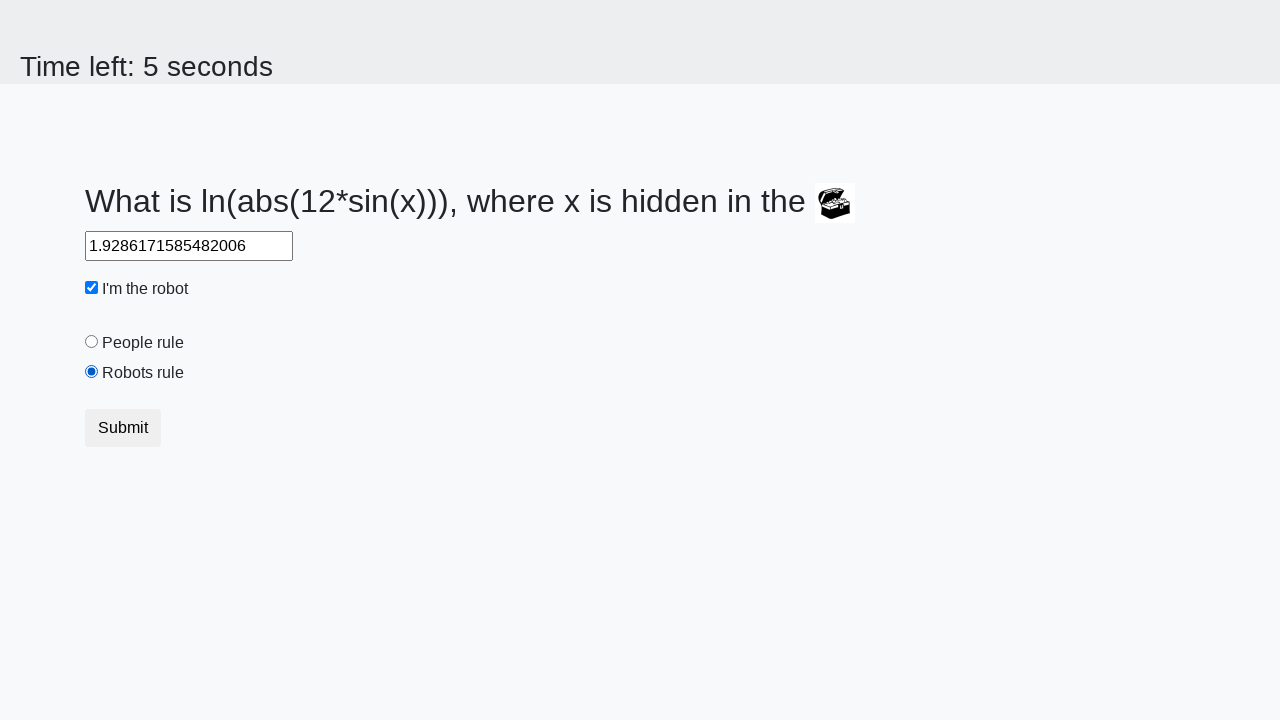

Clicked submit button to submit form at (123, 428) on button.btn.btn-default
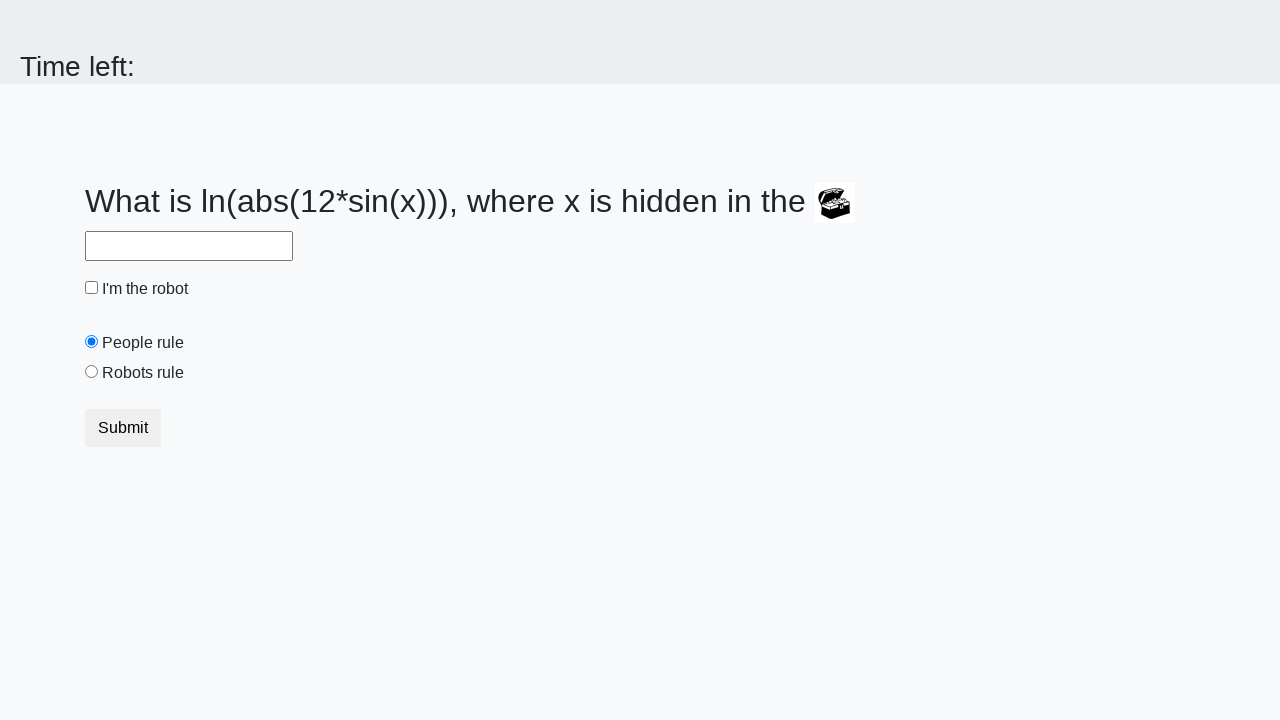

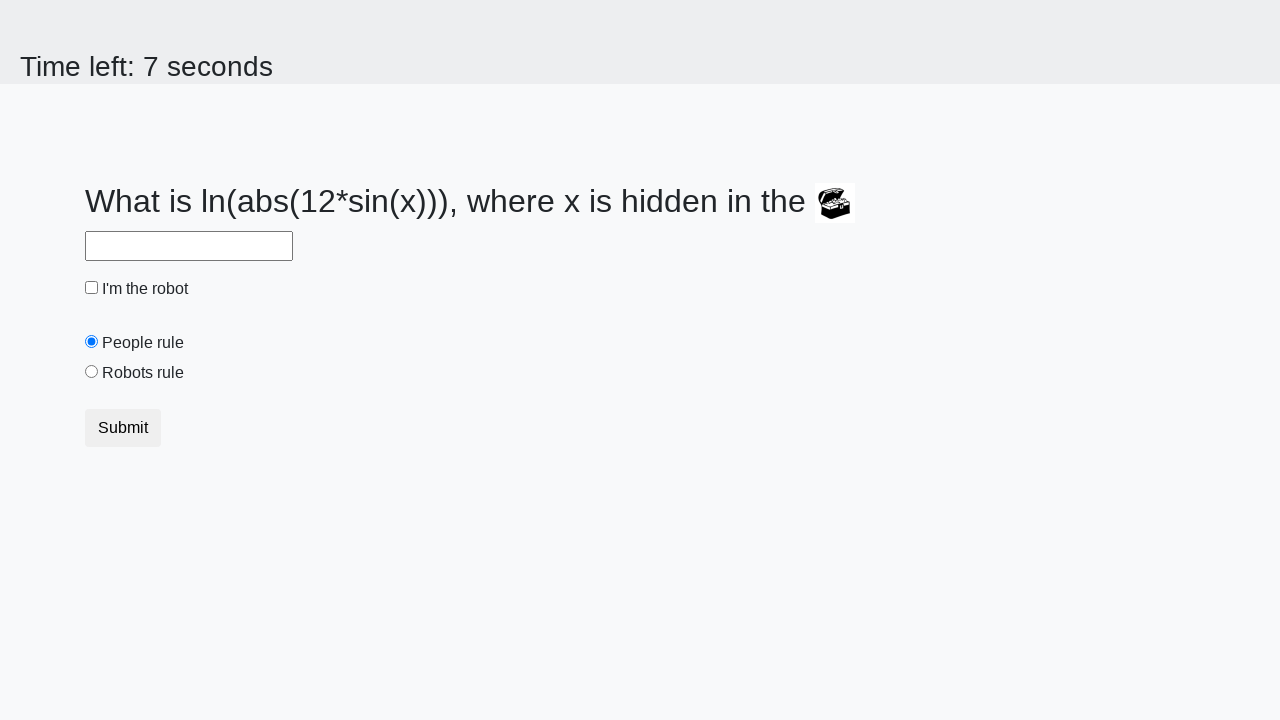